Tests a Meditopia Premium payment page by verifying the page title, checking that Terms and Conditions and Privacy buttons are displayed, filling in credit card payment details, and submitting the payment form.

Starting URL: https://meditopia.app/int/FuoEFN3QDgLo06lrOhySuWubL5IbbO4f/

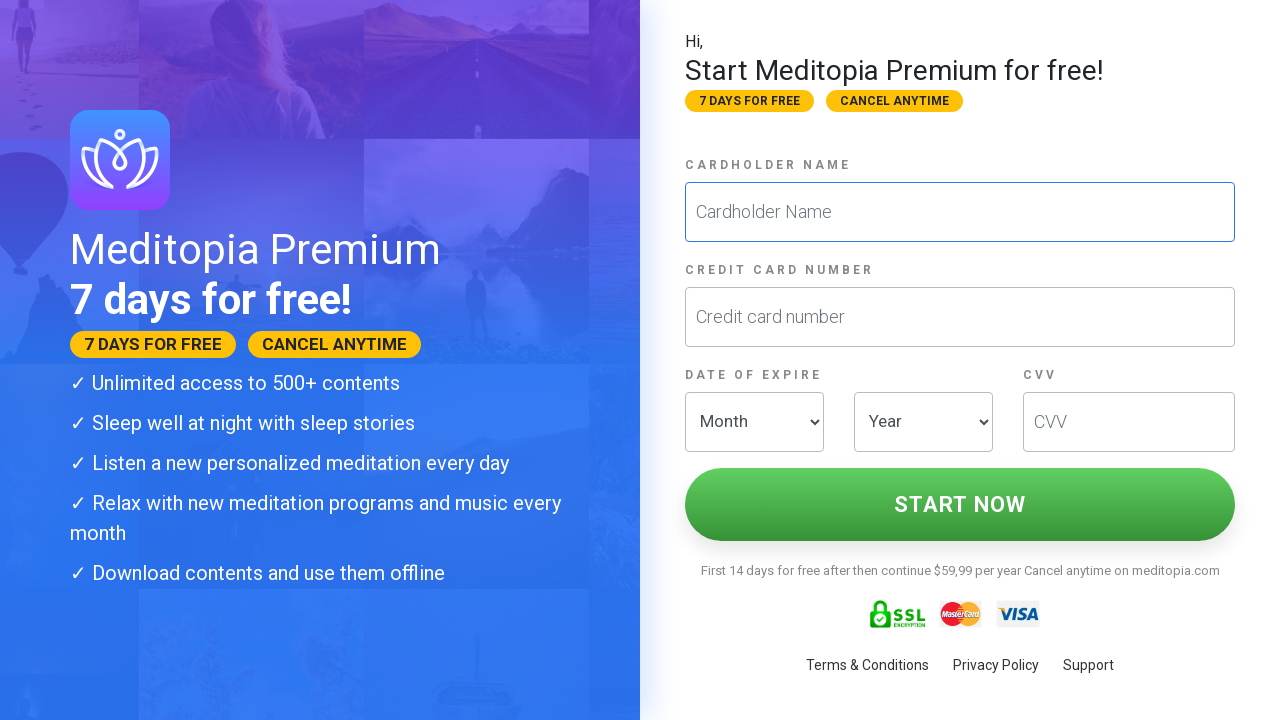

Verified page title is 'Meditopia Premium'
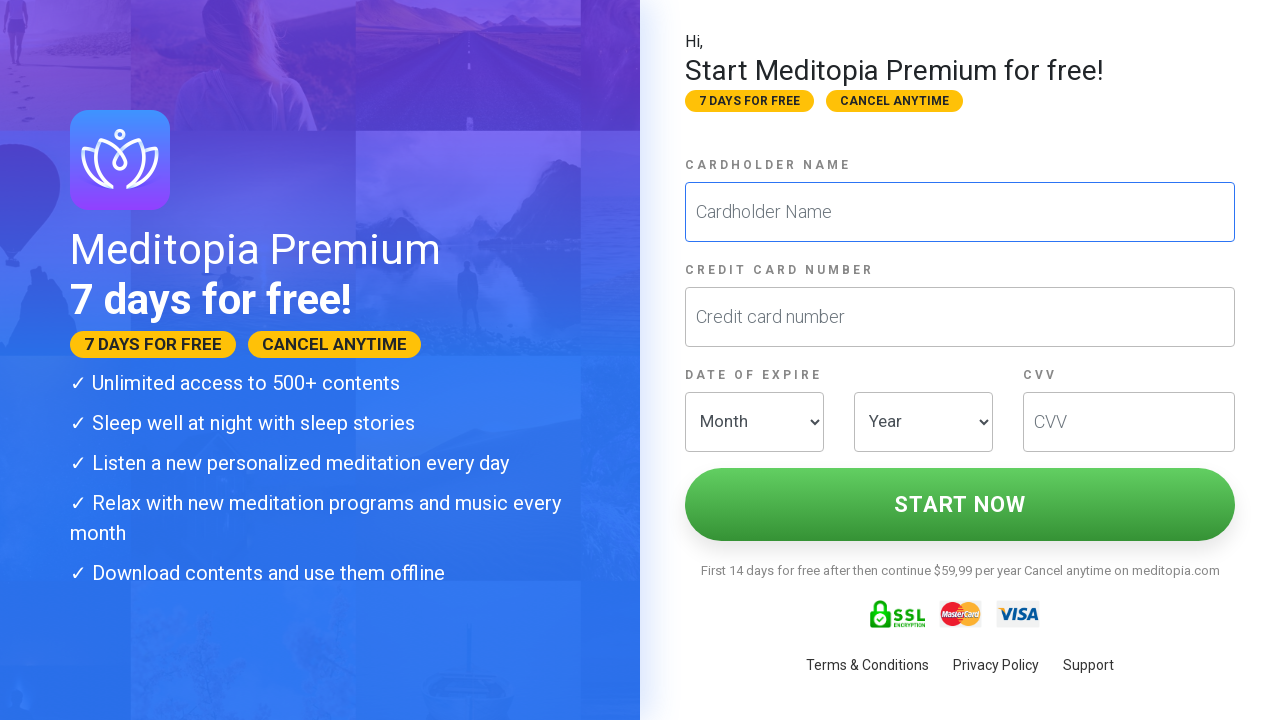

Verified Terms and Conditions button is visible
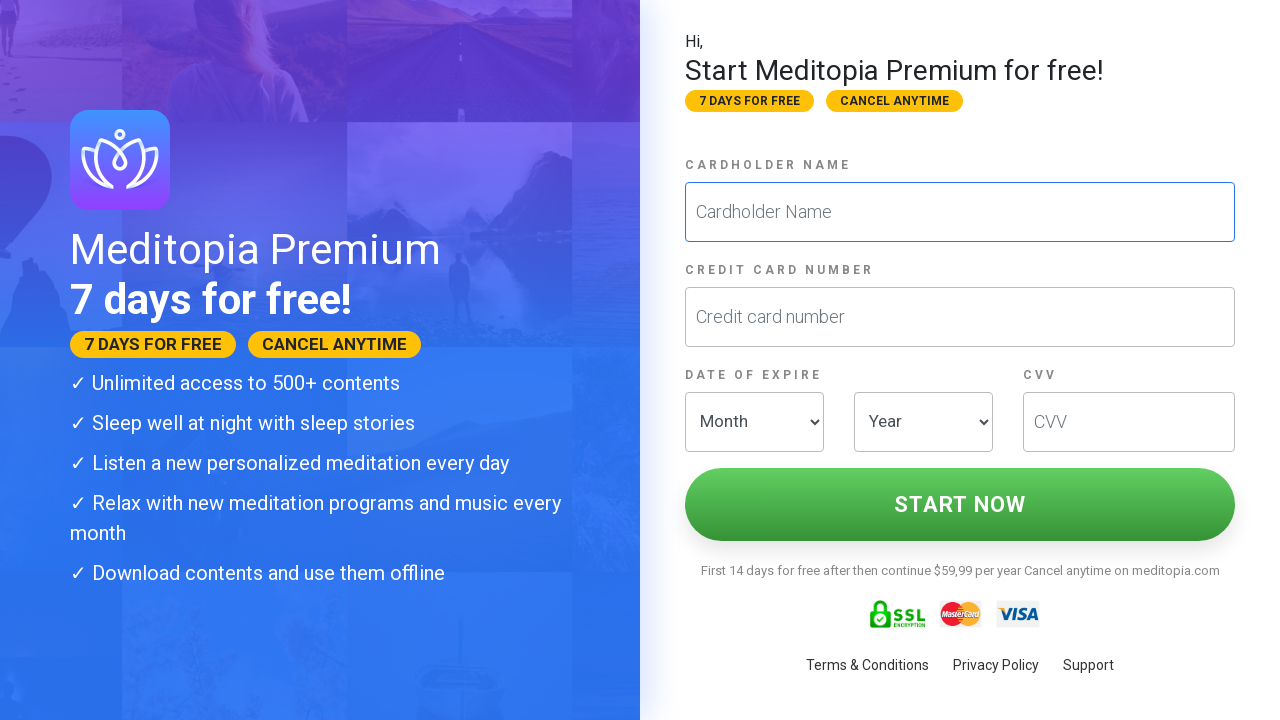

Verified Privacy button is visible
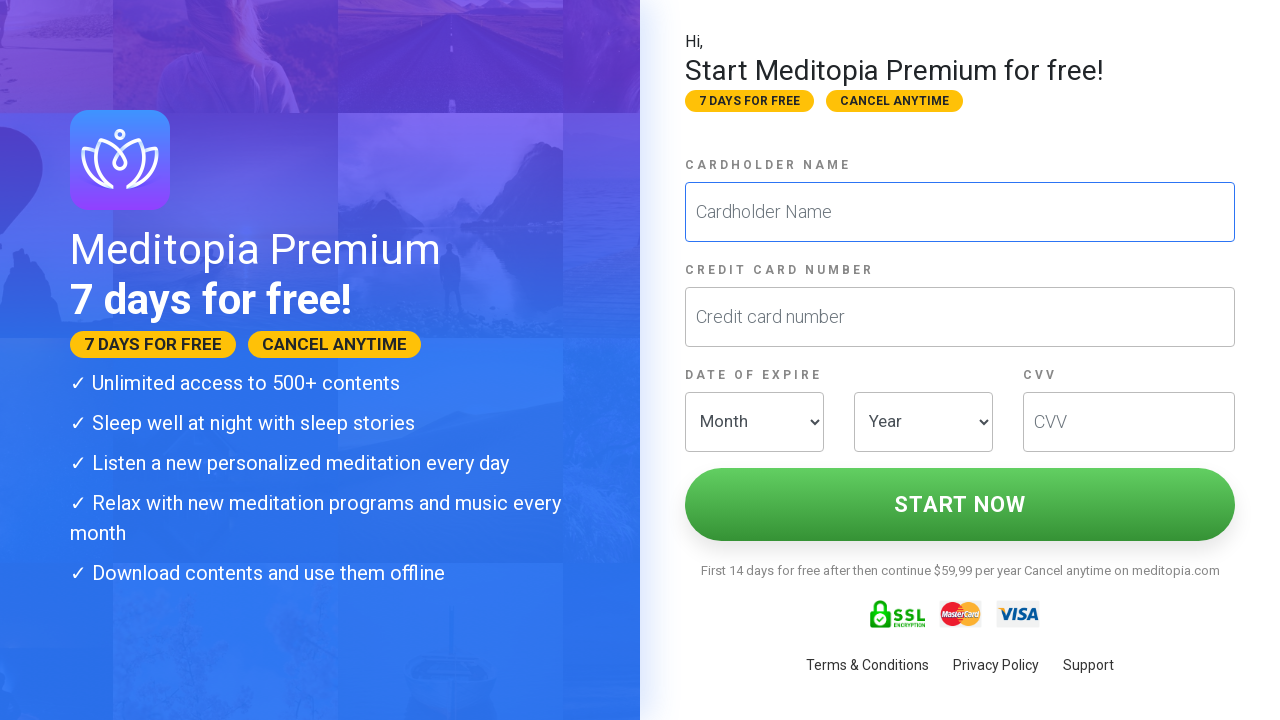

Filled card holder name with 'TEST CARD' on #cardHolderName
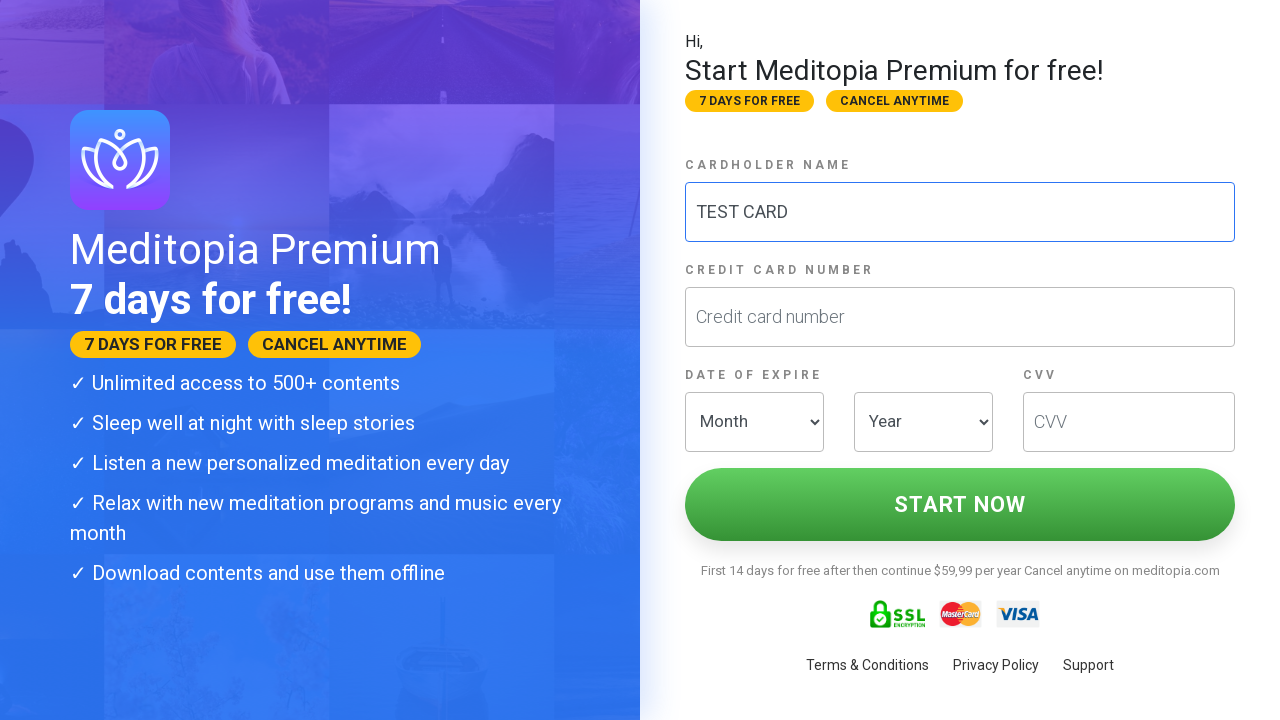

Filled card number with test credit card '4242 4444 4444 4443'
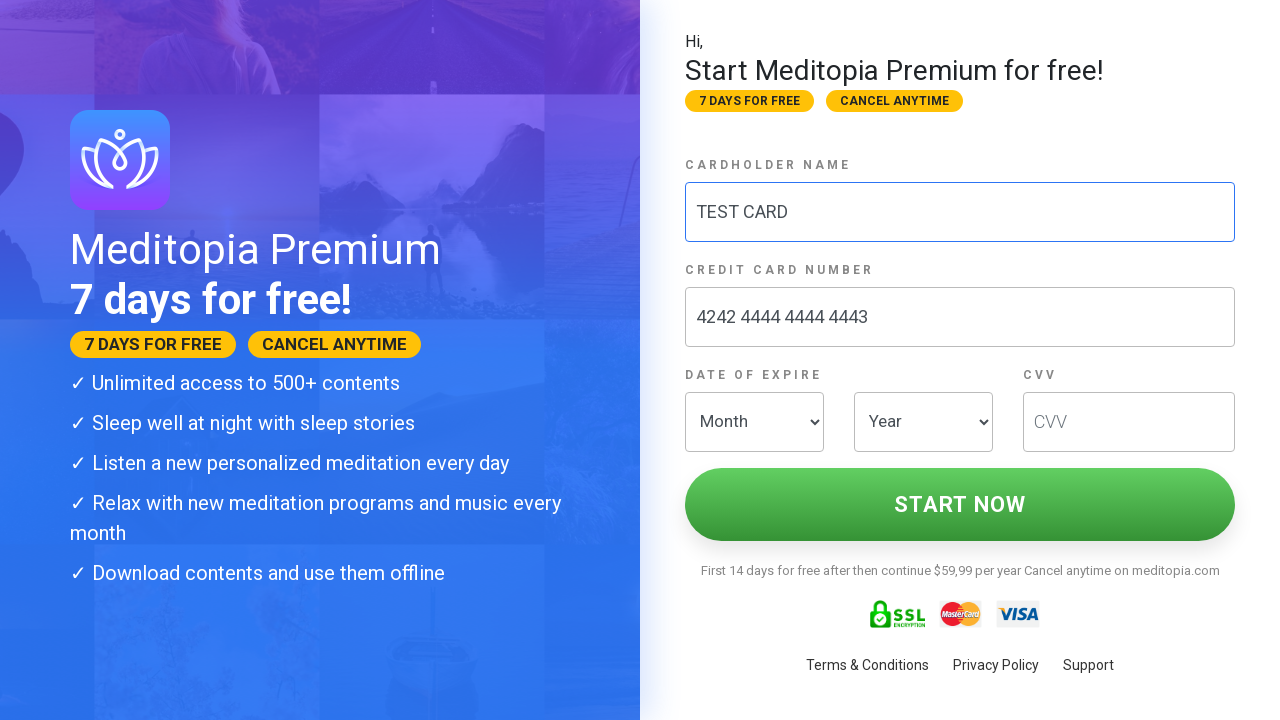

Selected expiration month (index 3) on #cardExpirationMonth
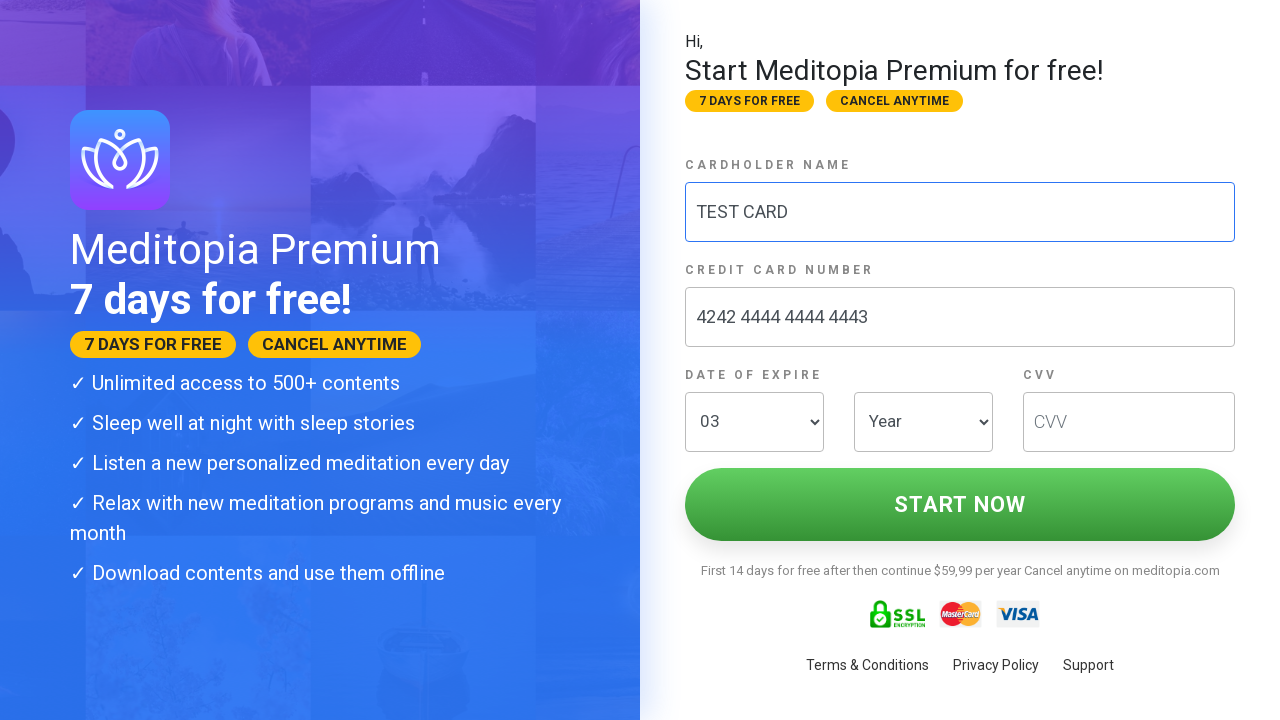

Selected expiration year (index 6) on #cardExpirationYear
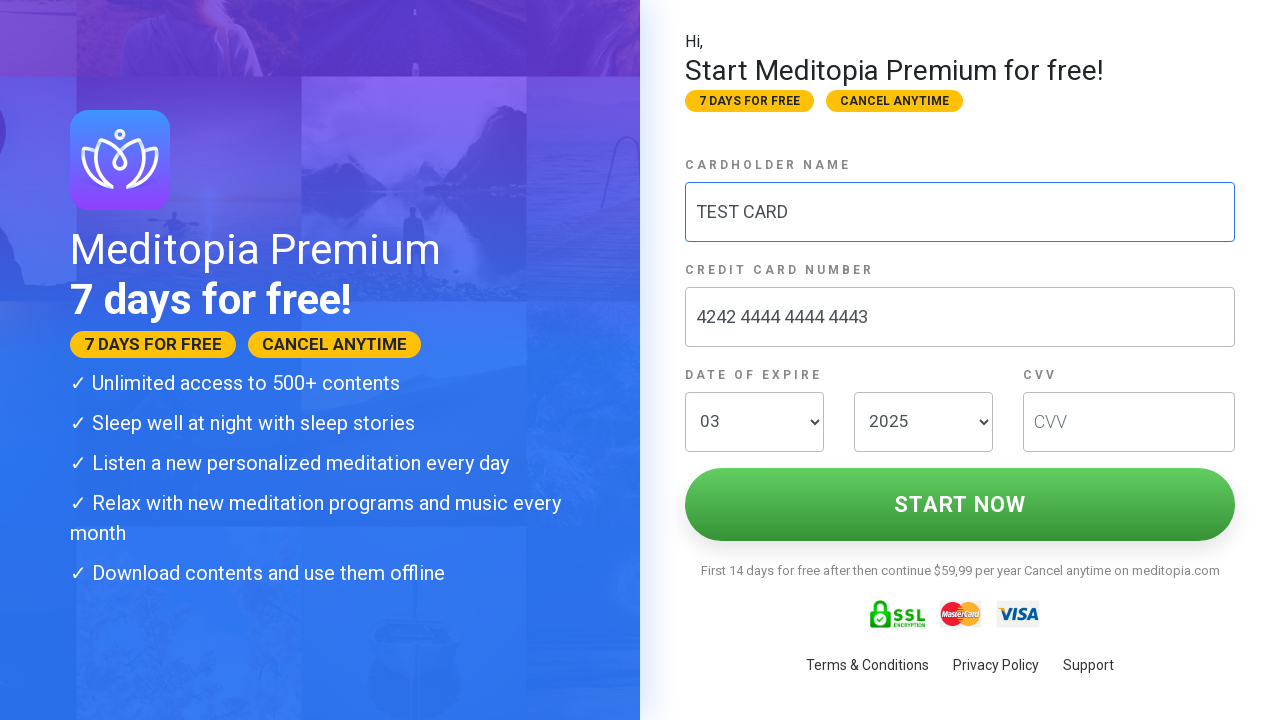

Filled CVV with '433' on #cardCVV
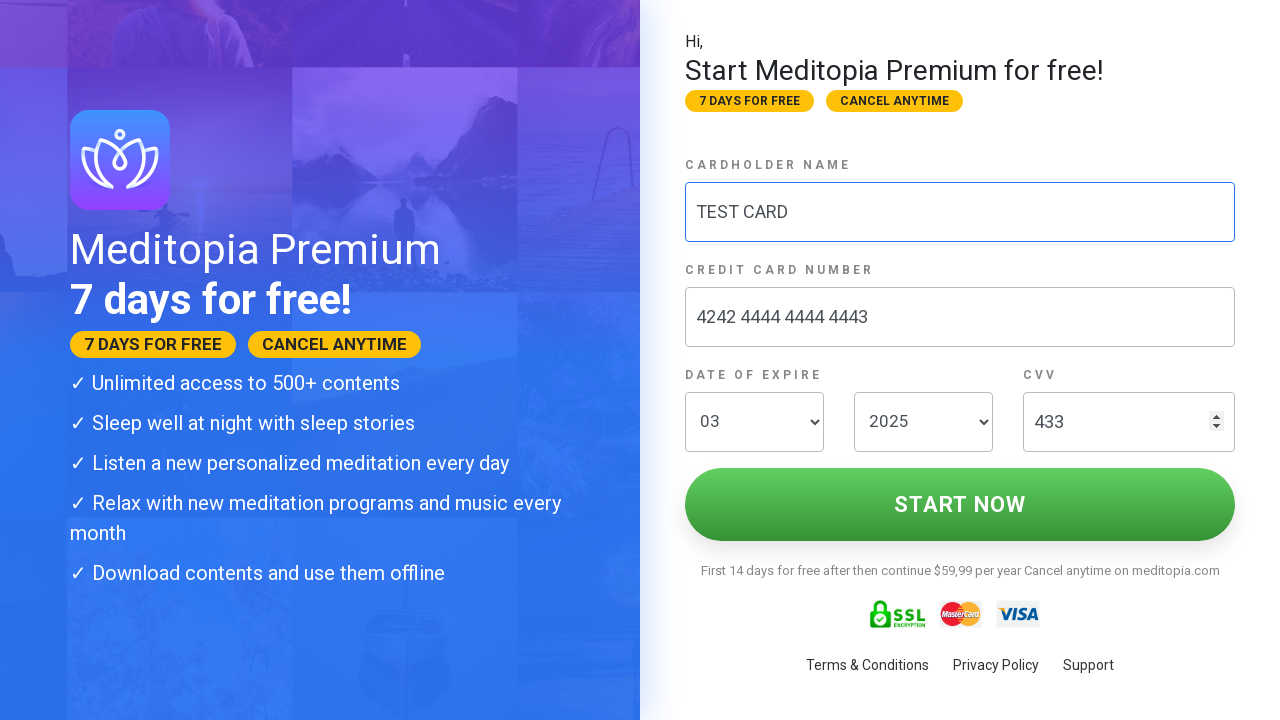

Clicked the 'Start Now / Pay' button to submit payment form at (960, 504) on button.btn.btn-pay
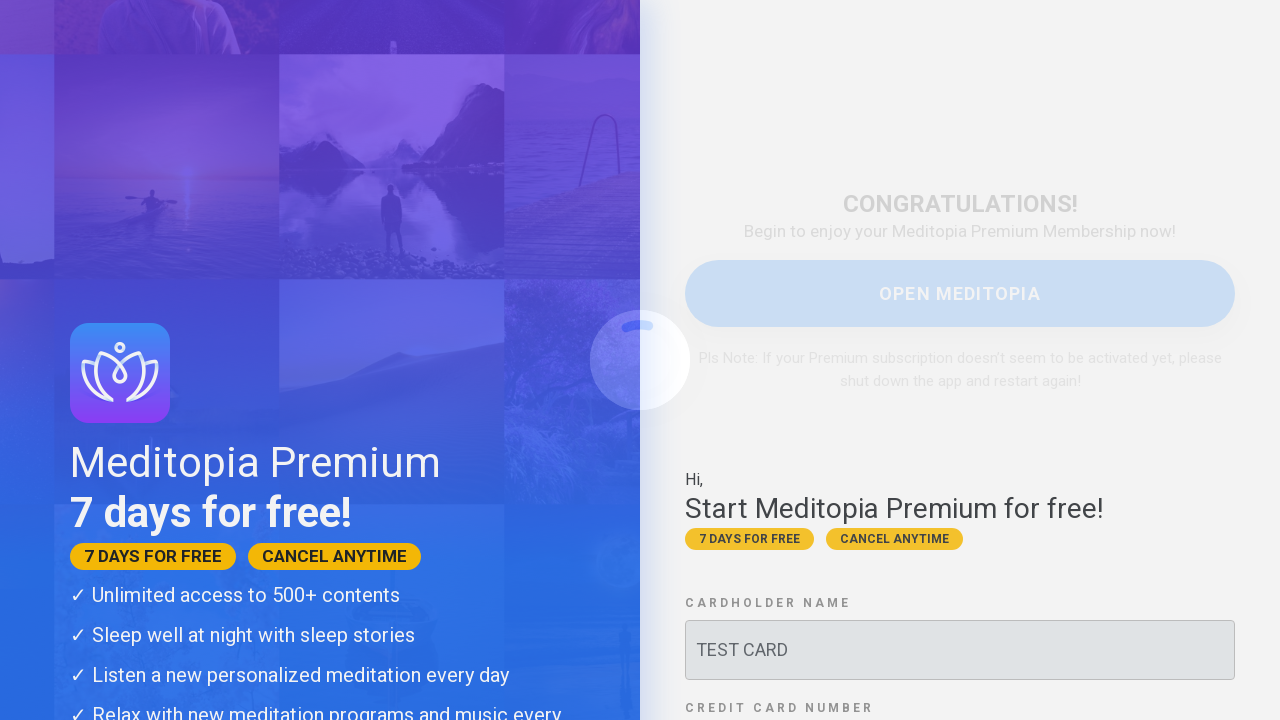

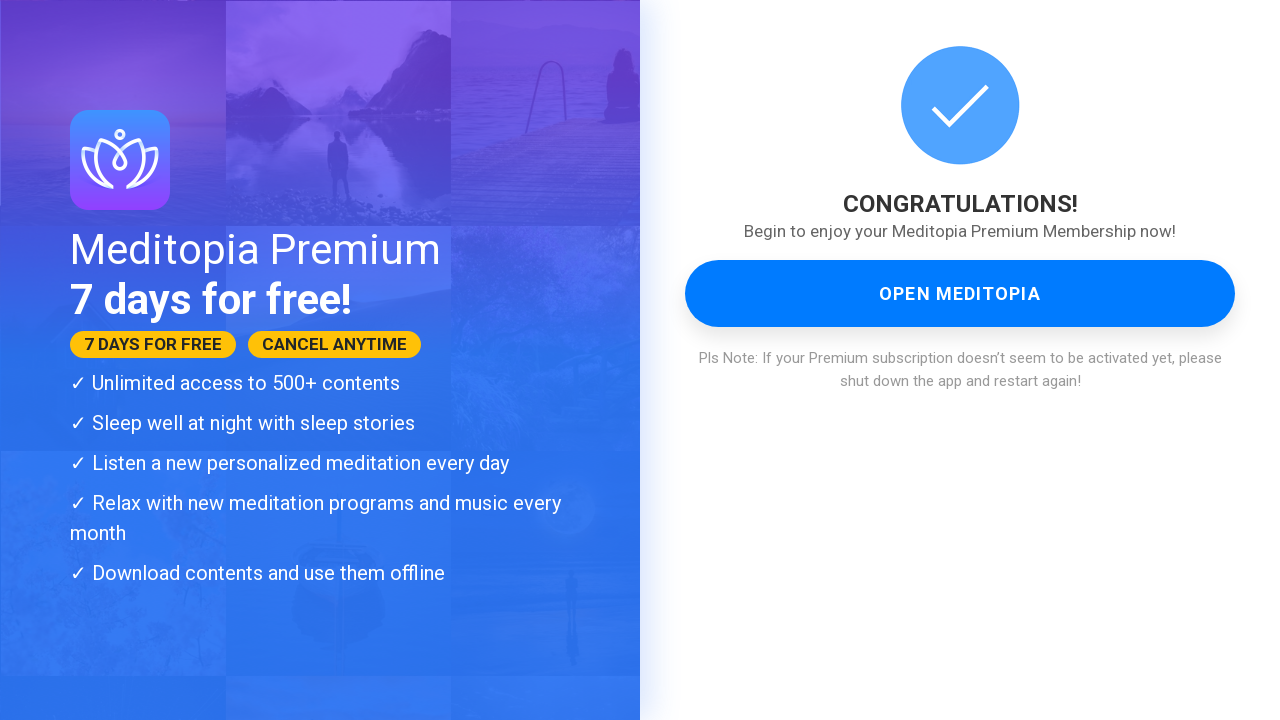